Tests hyperlink navigation through various HTTP status code pages (200, 301, 404, 500), clicking on each status code link, verifying the URL, and navigating back using the "here" link.

Starting URL: https://the-internet.herokuapp.com/status_codes

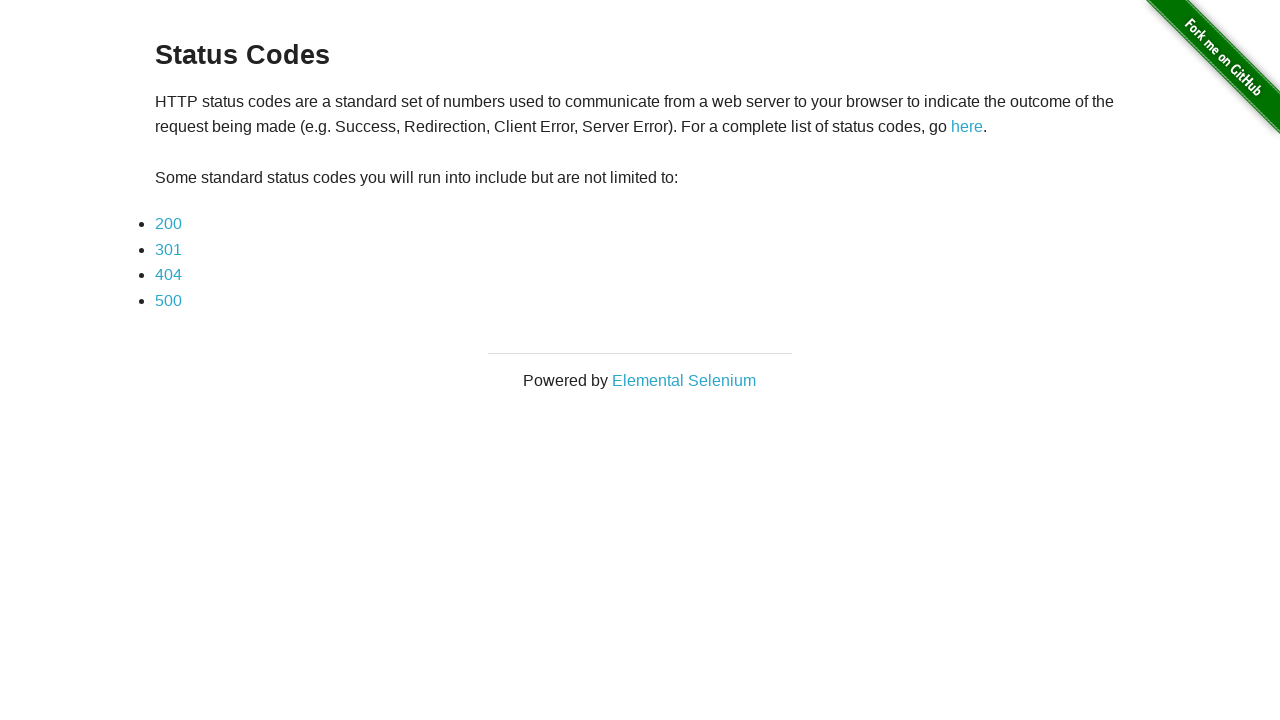

Clicked on 200 status code link at (168, 224) on li >> internal:has-text="200"i >> internal:role=link
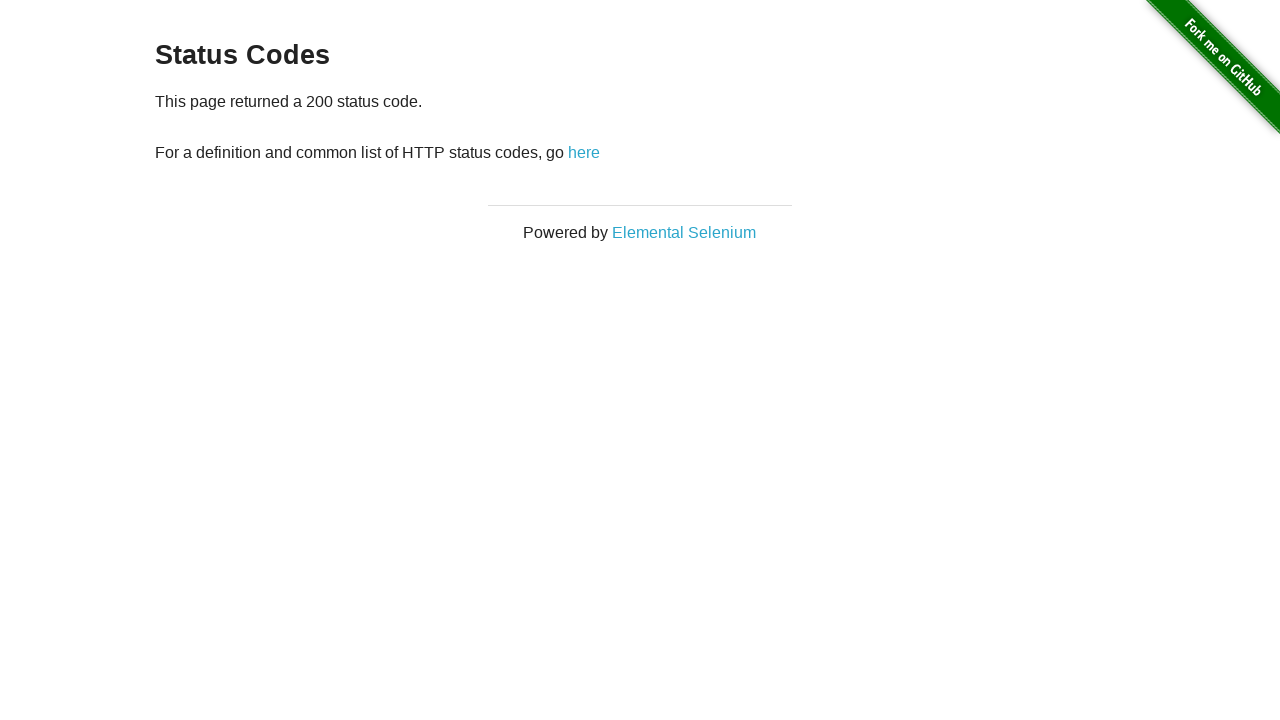

URL changed to 200 status code page
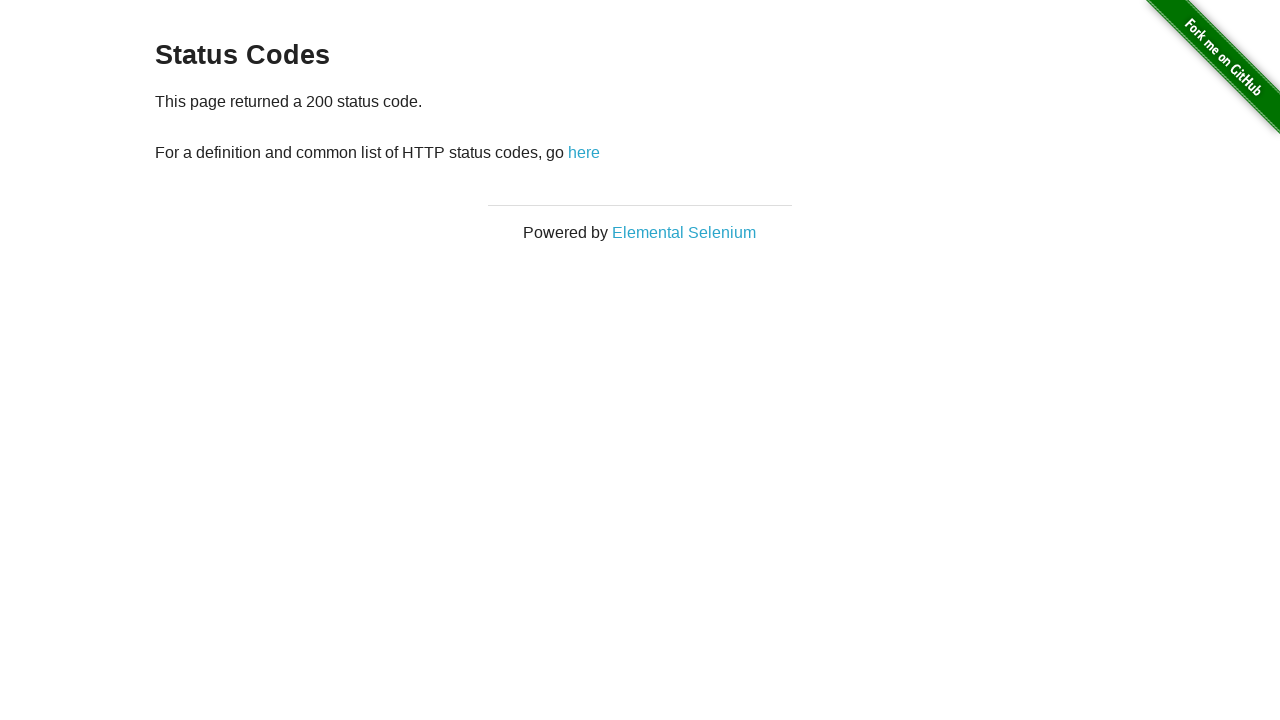

Navigated back to status codes page
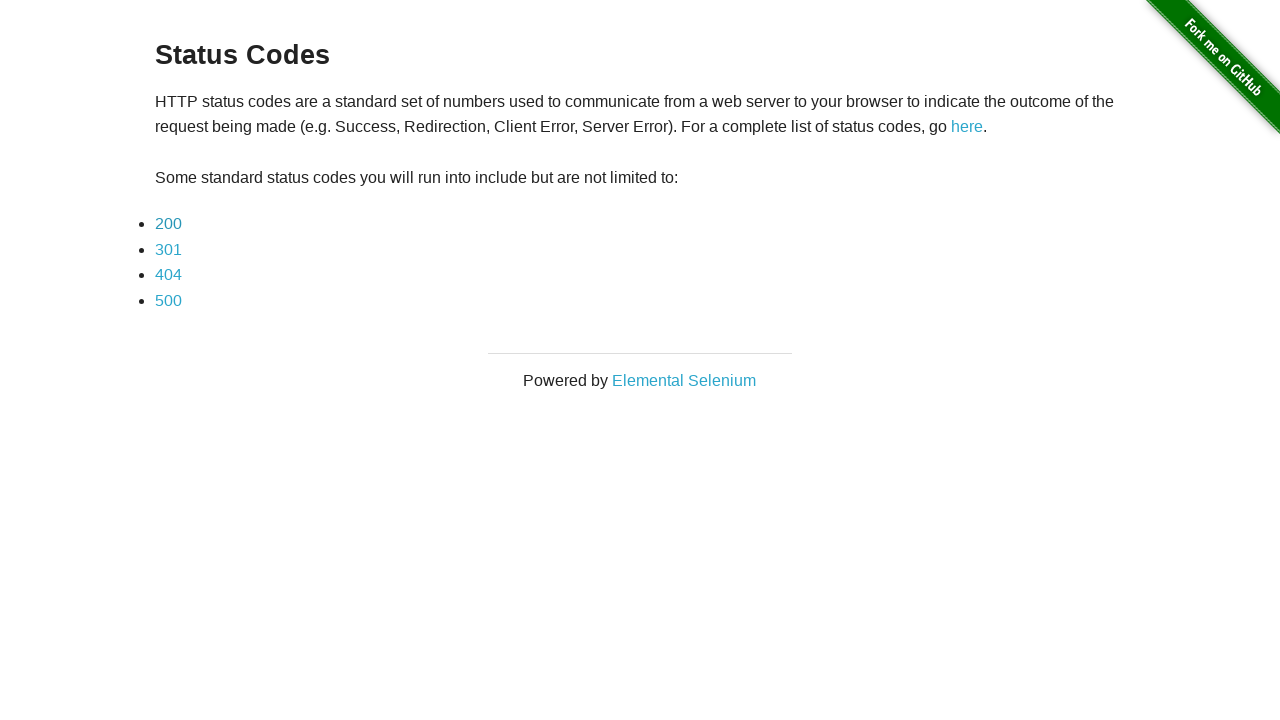

Clicked on 301 status code link at (168, 249) on internal:role=link[name="301"i]
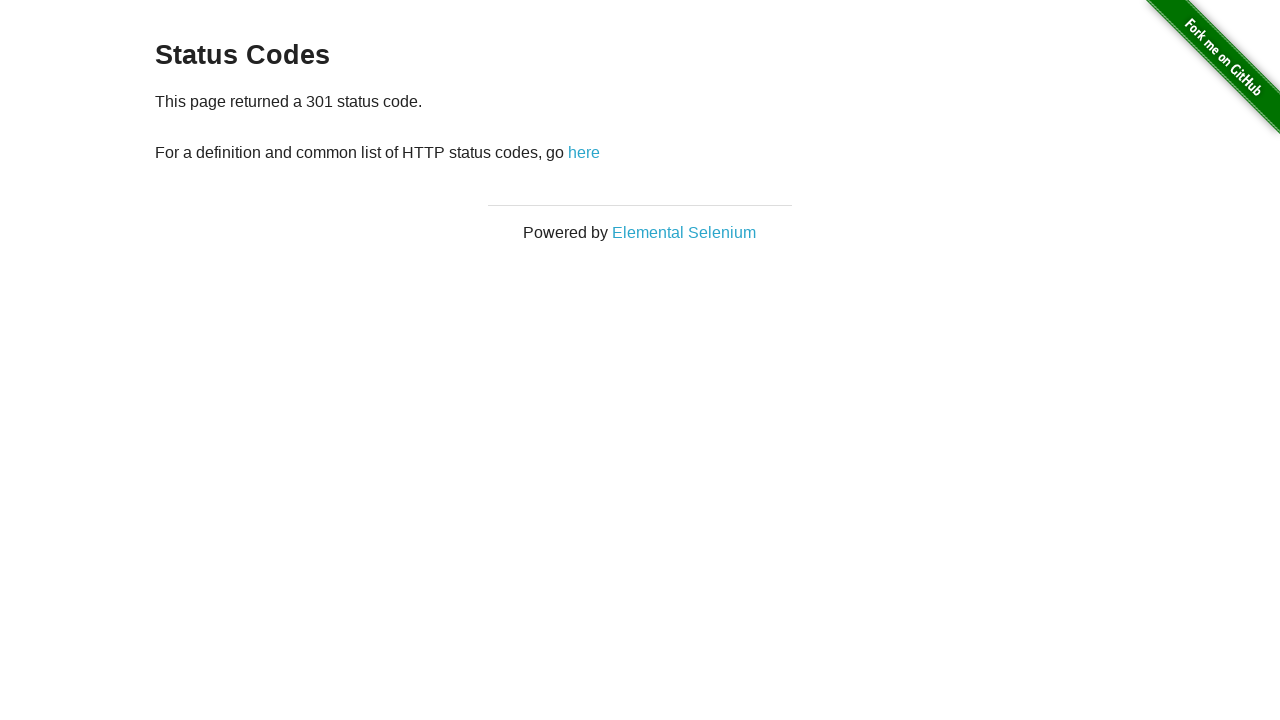

URL changed to 301 status code page
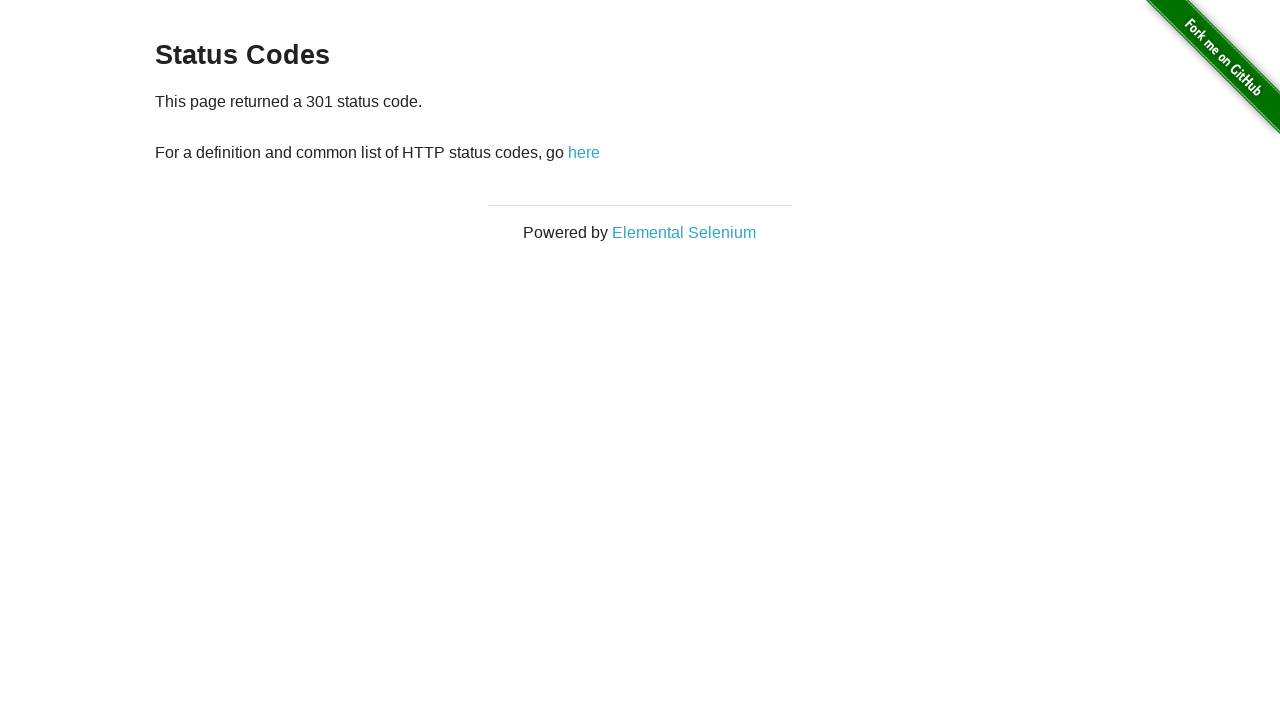

Clicked 'here' link to return from 301 page at (584, 152) on internal:role=link[name="here"i]
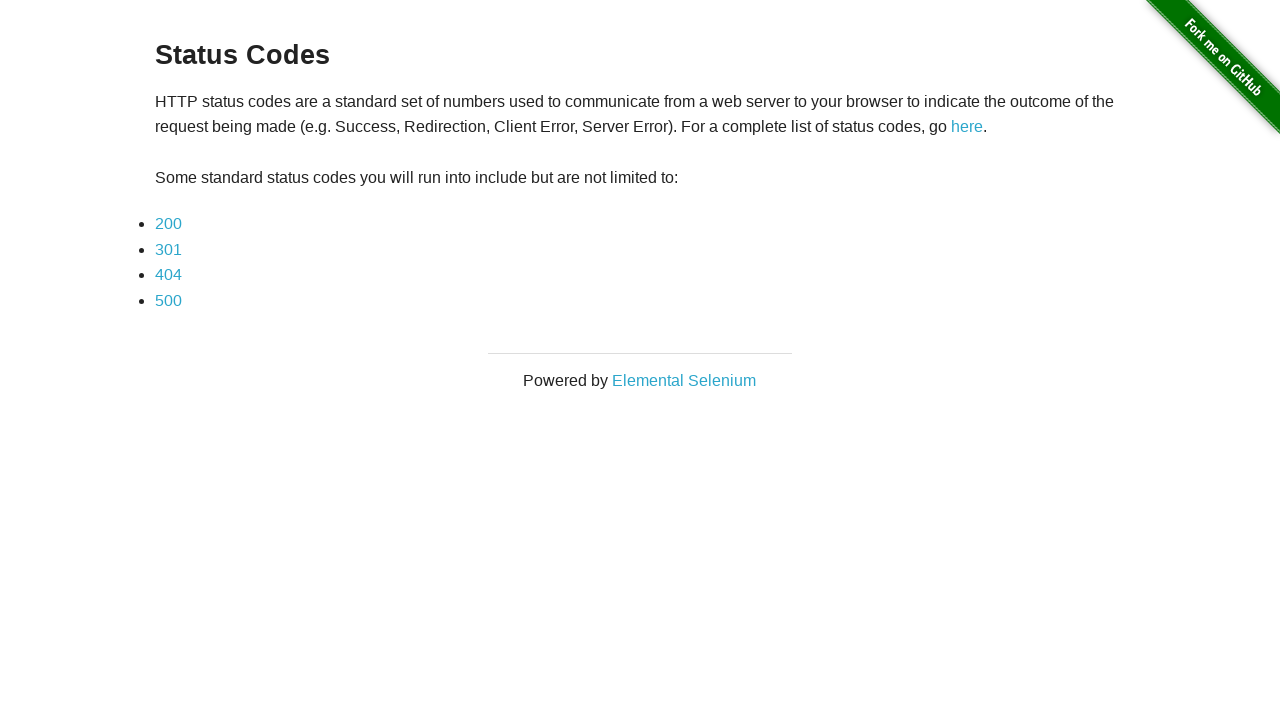

Clicked on 404 status code link at (168, 275) on internal:role=link[name="404"i]
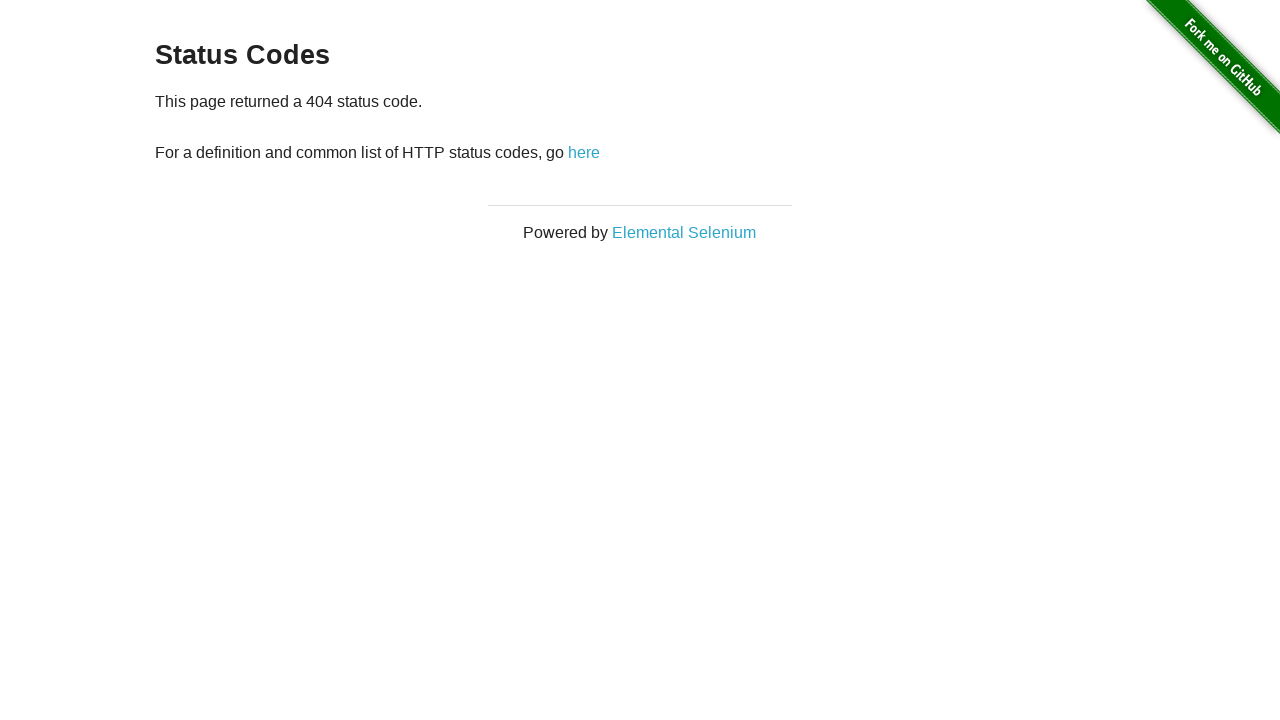

URL changed to 404 status code page
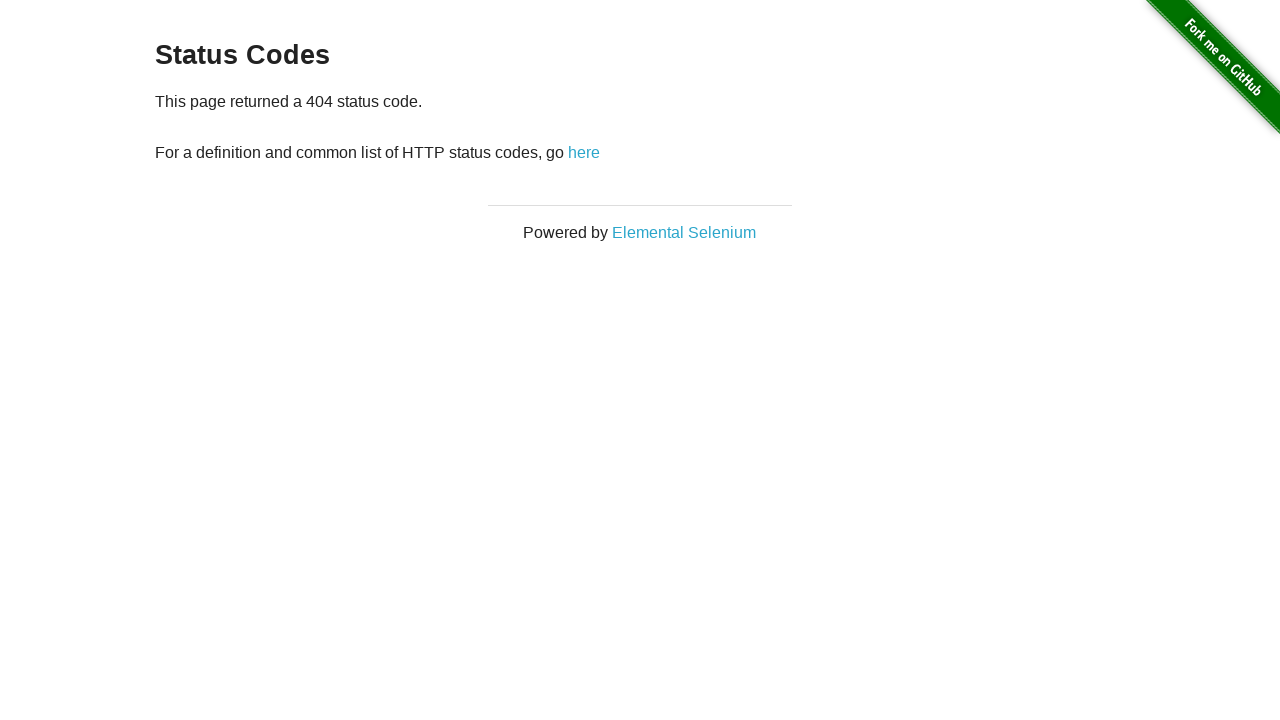

Clicked 'here' link to return from 404 page at (584, 152) on text=here
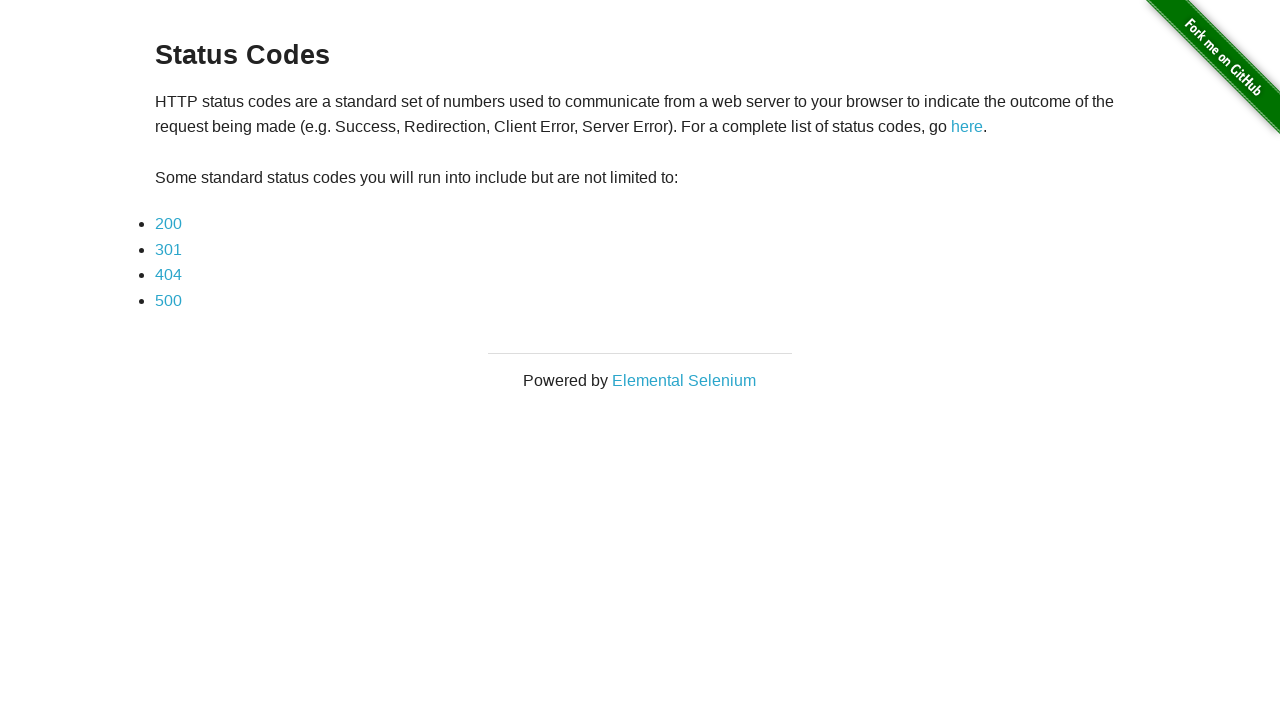

Clicked on 500 status code link at (168, 300) on internal:role=link[name="500"i]
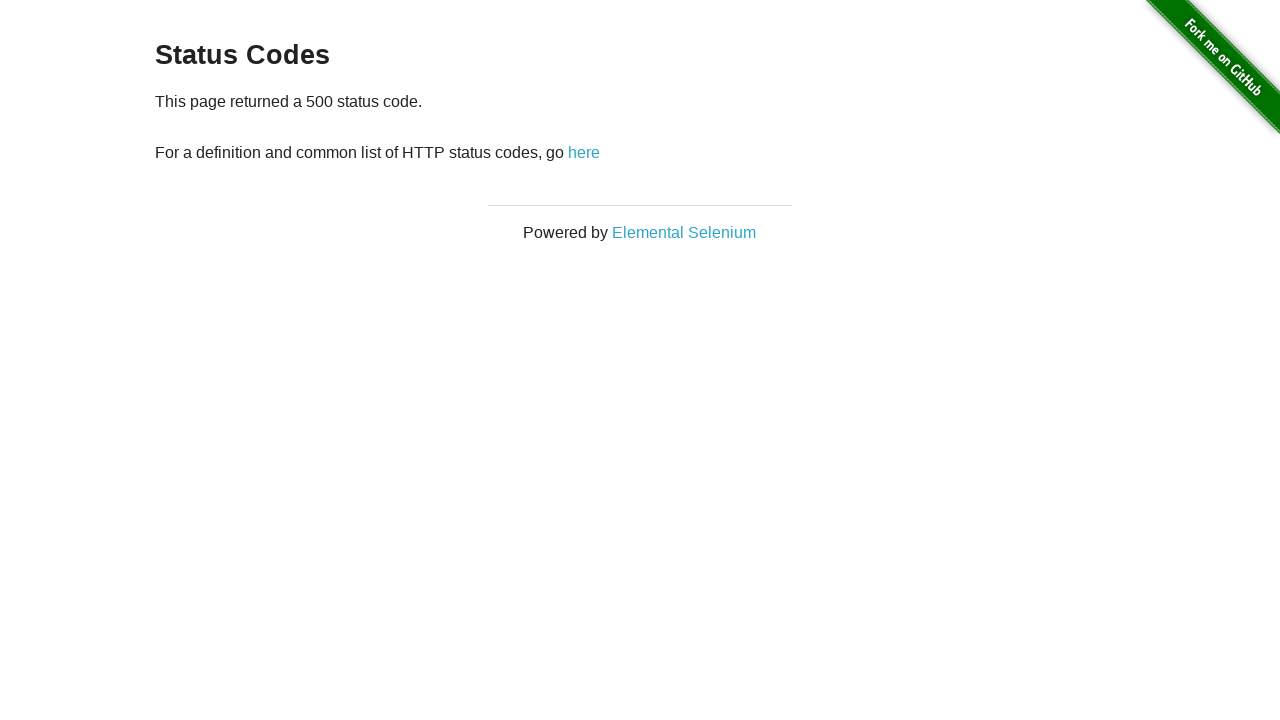

URL changed to 500 status code page
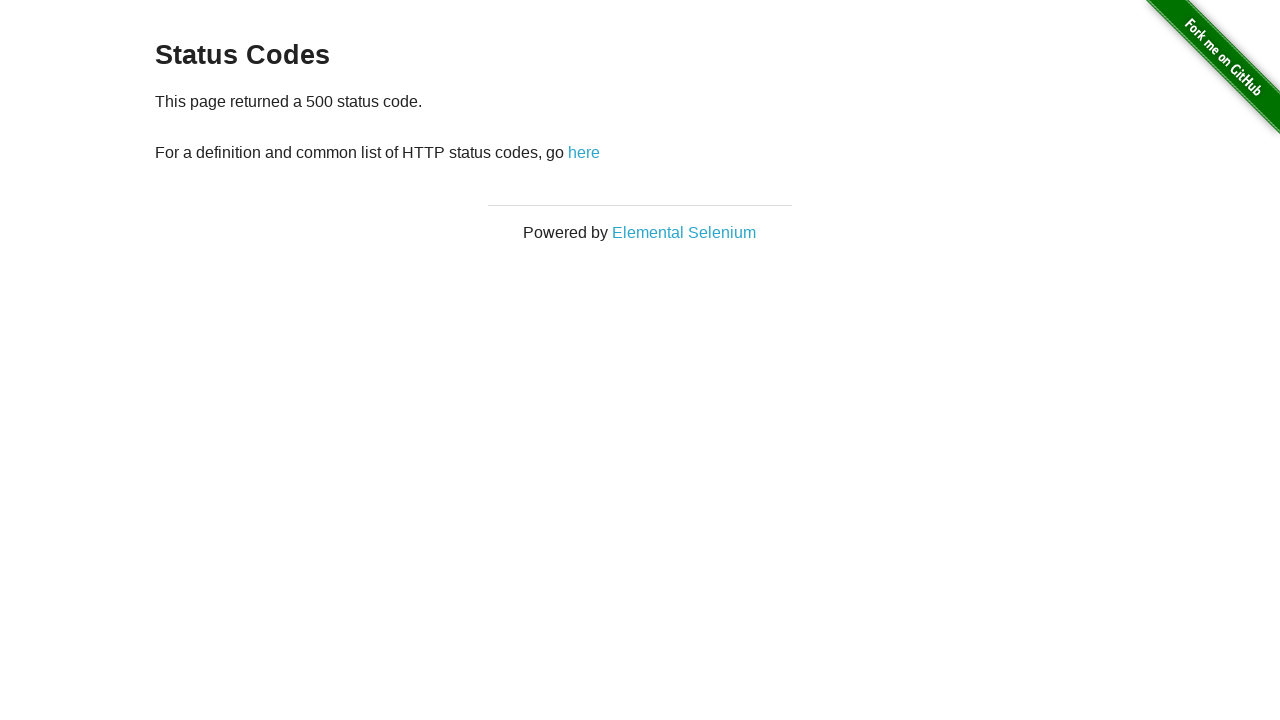

Clicked 'here' link to return from 500 page at (584, 152) on text=here
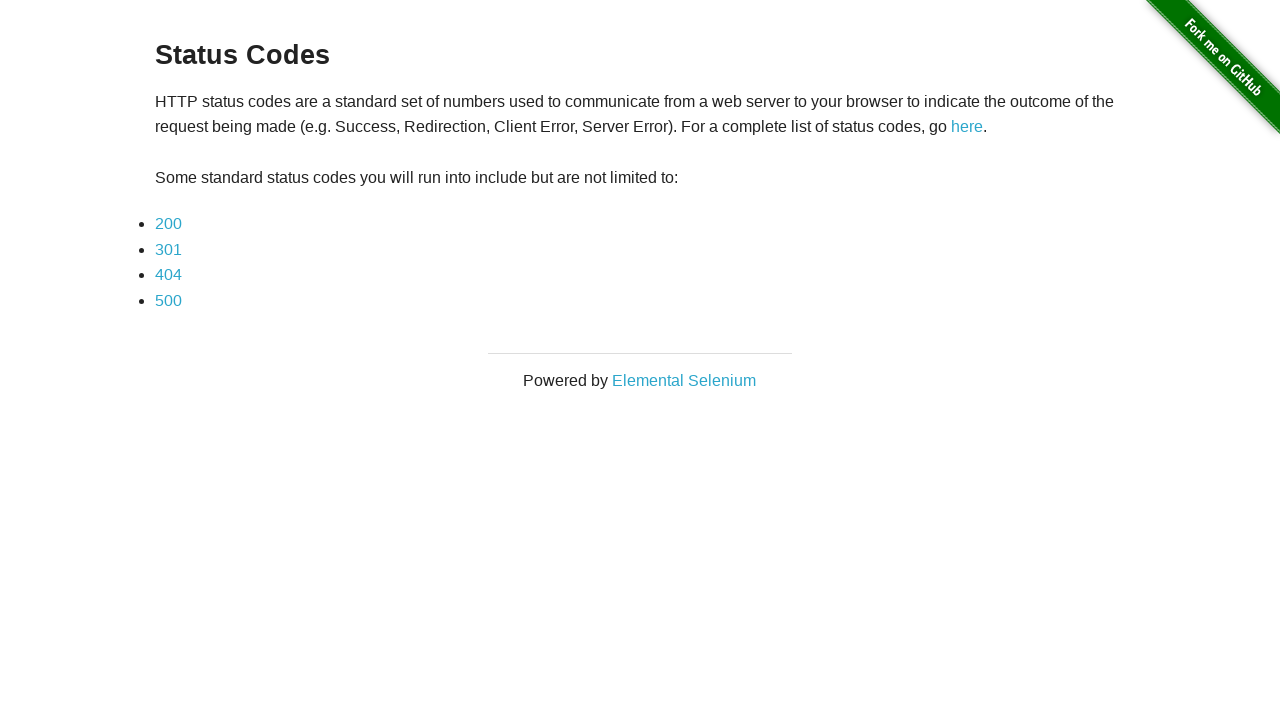

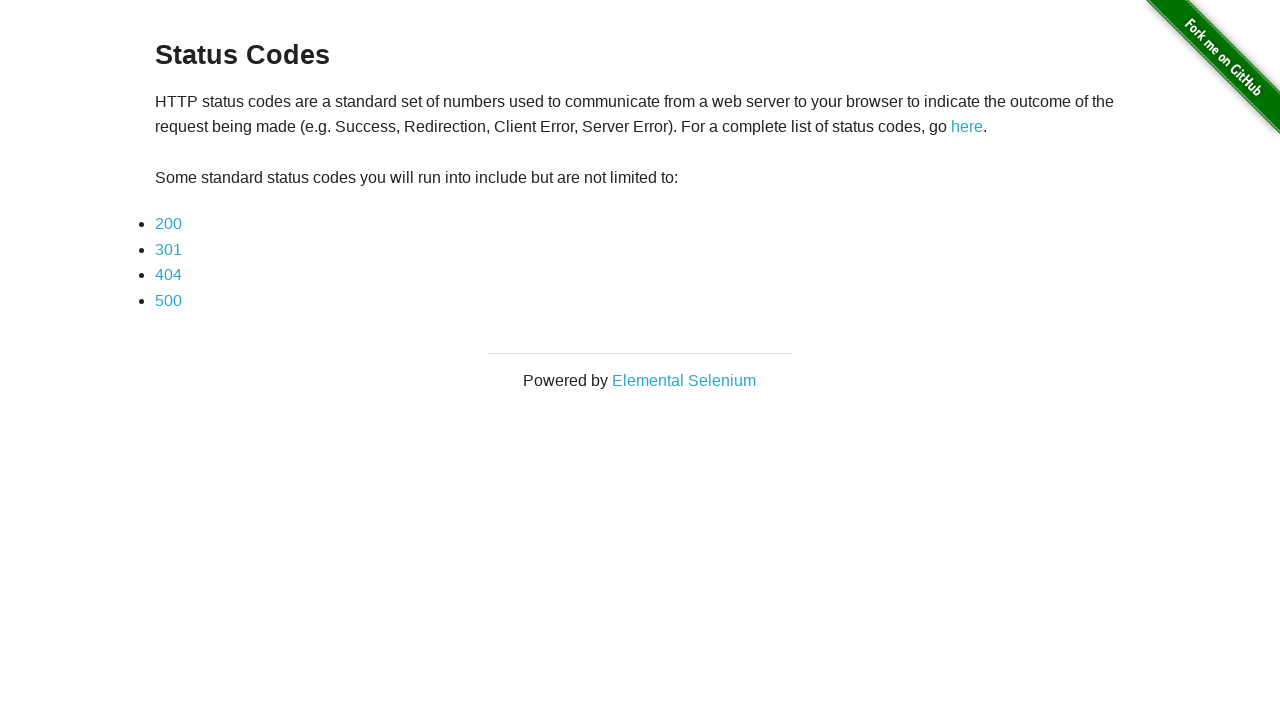